Navigates to a test blog page and interacts with a book table to count rows, columns, and calculate total price of all books

Starting URL: https://testautomationpractice.blogspot.com/

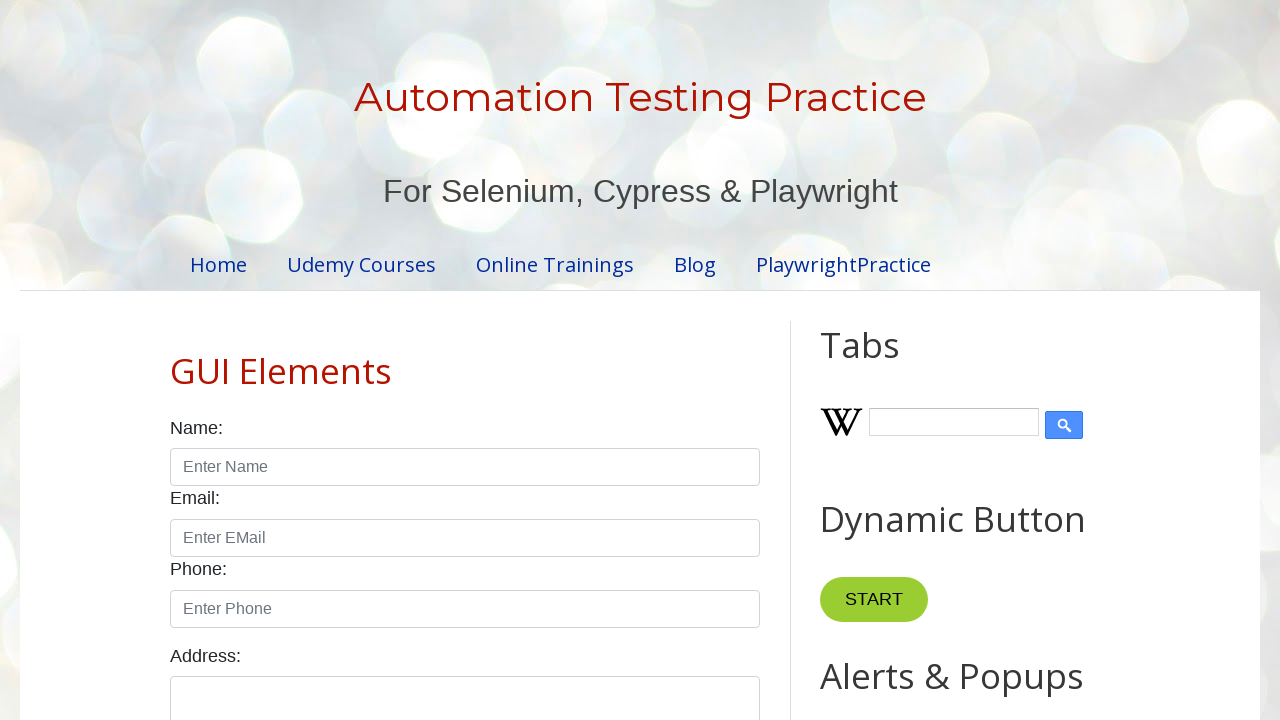

Navigated to test automation practice blog
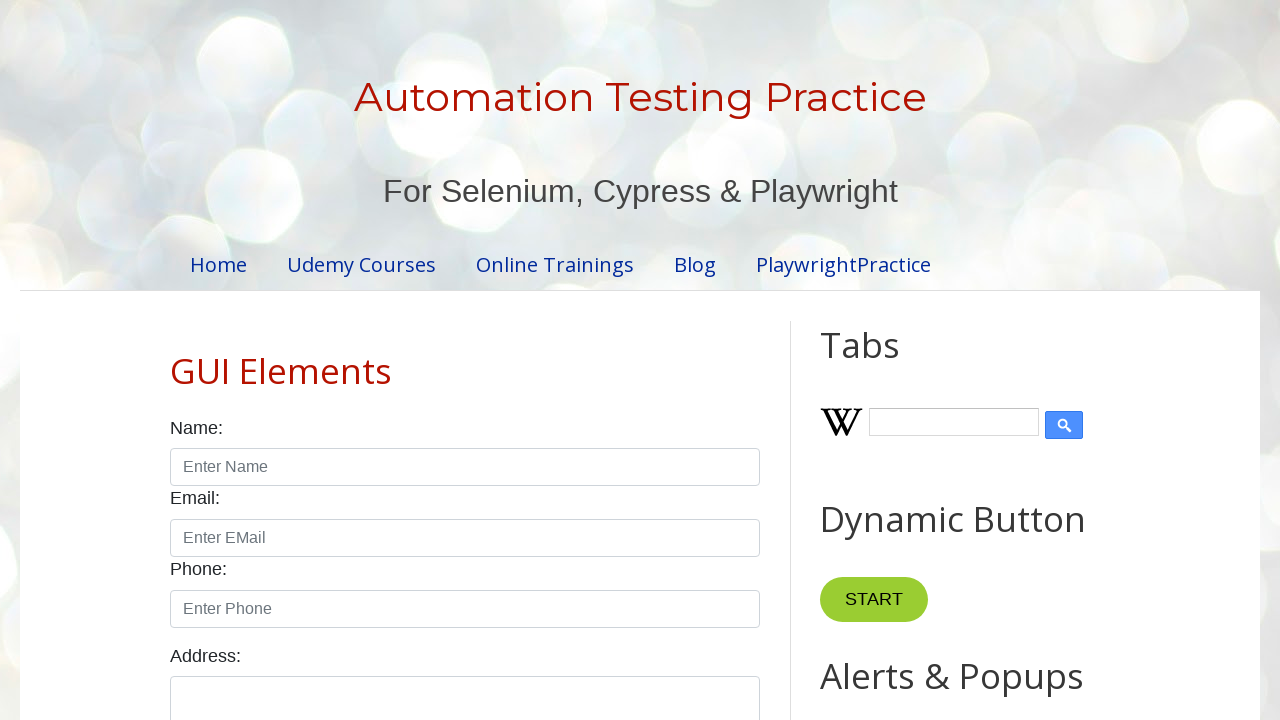

Counted total rows in BookTable: 7
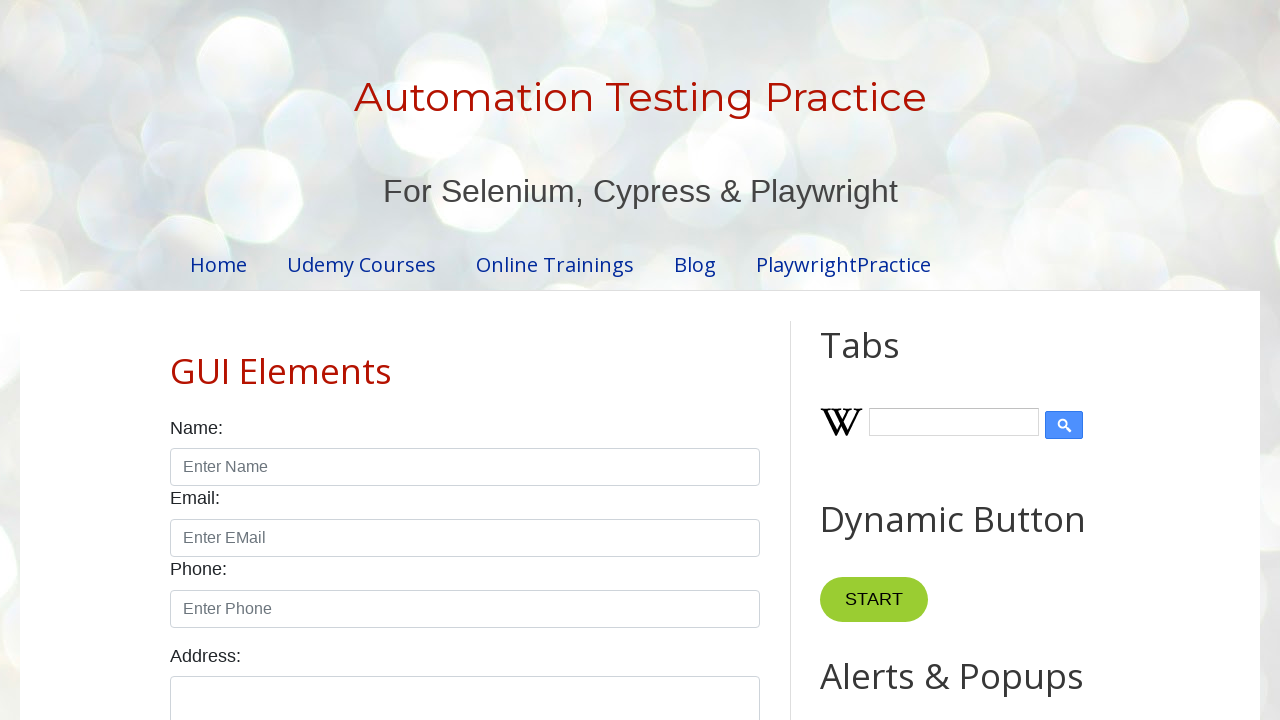

Counted total columns in BookTable: 4
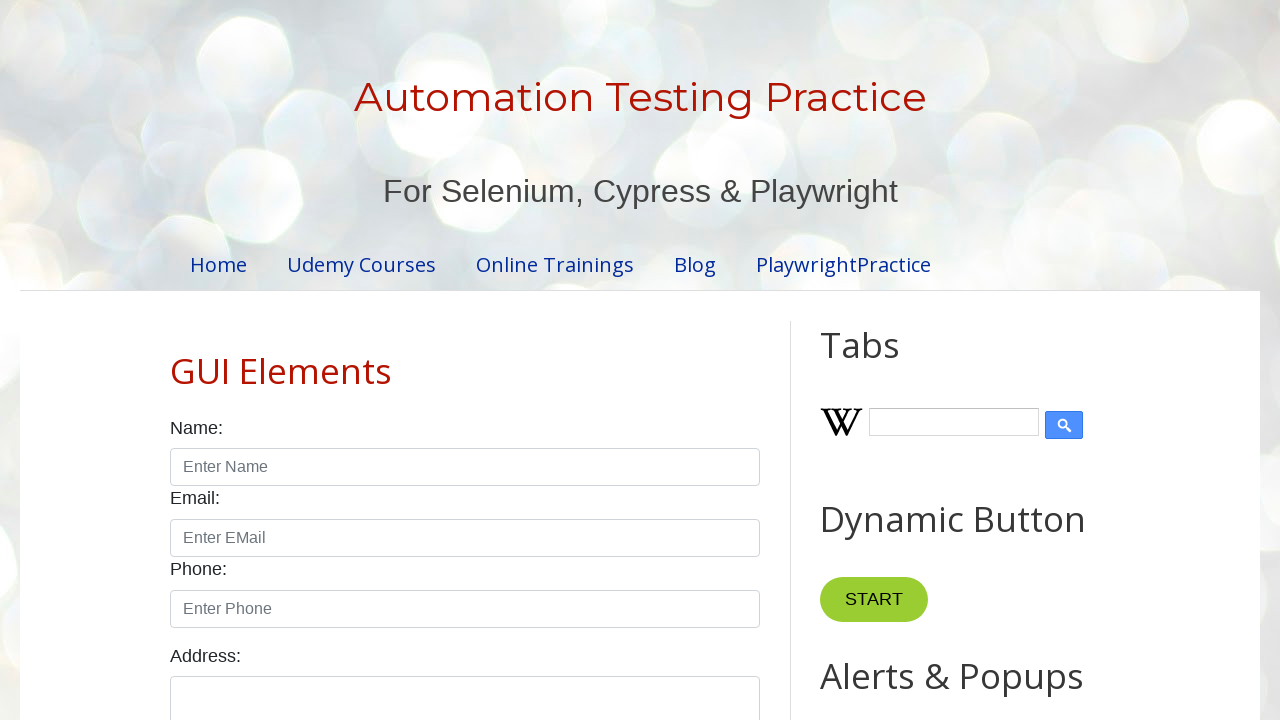

Retrieved book price from row 2: 300
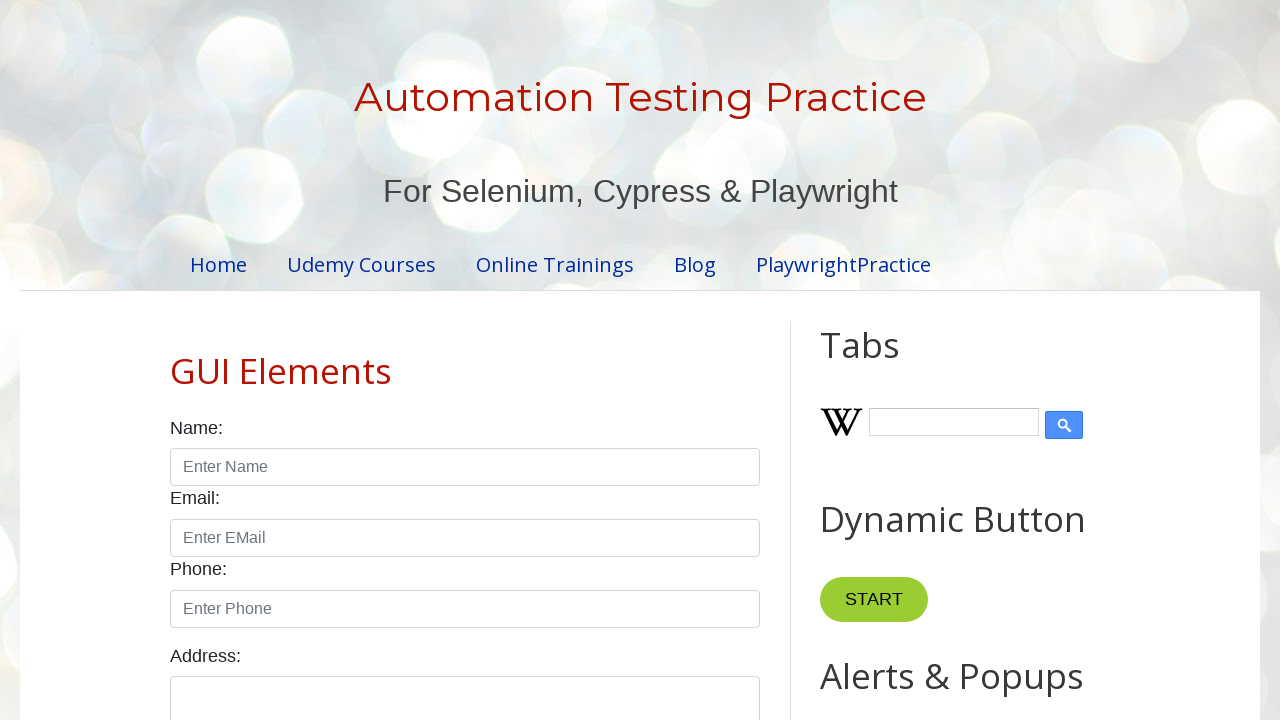

Retrieved book price from row 3: 500
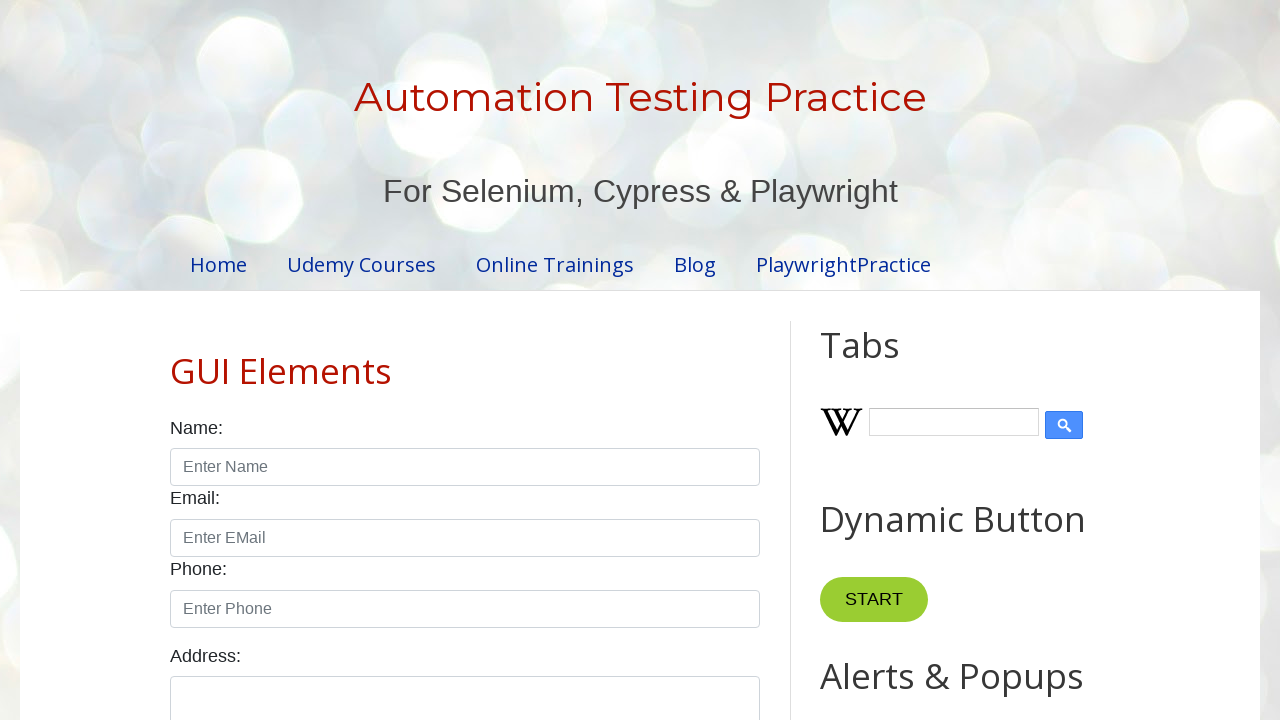

Retrieved book price from row 4: 300
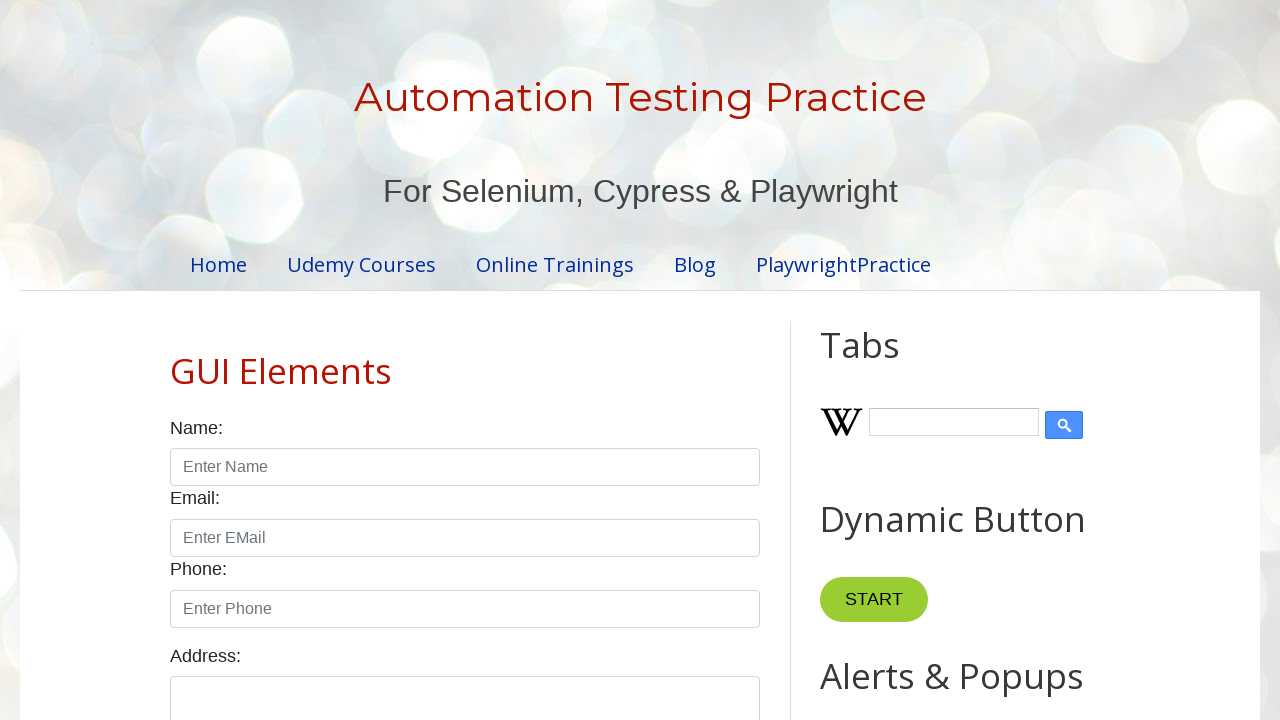

Retrieved book price from row 5: 3000
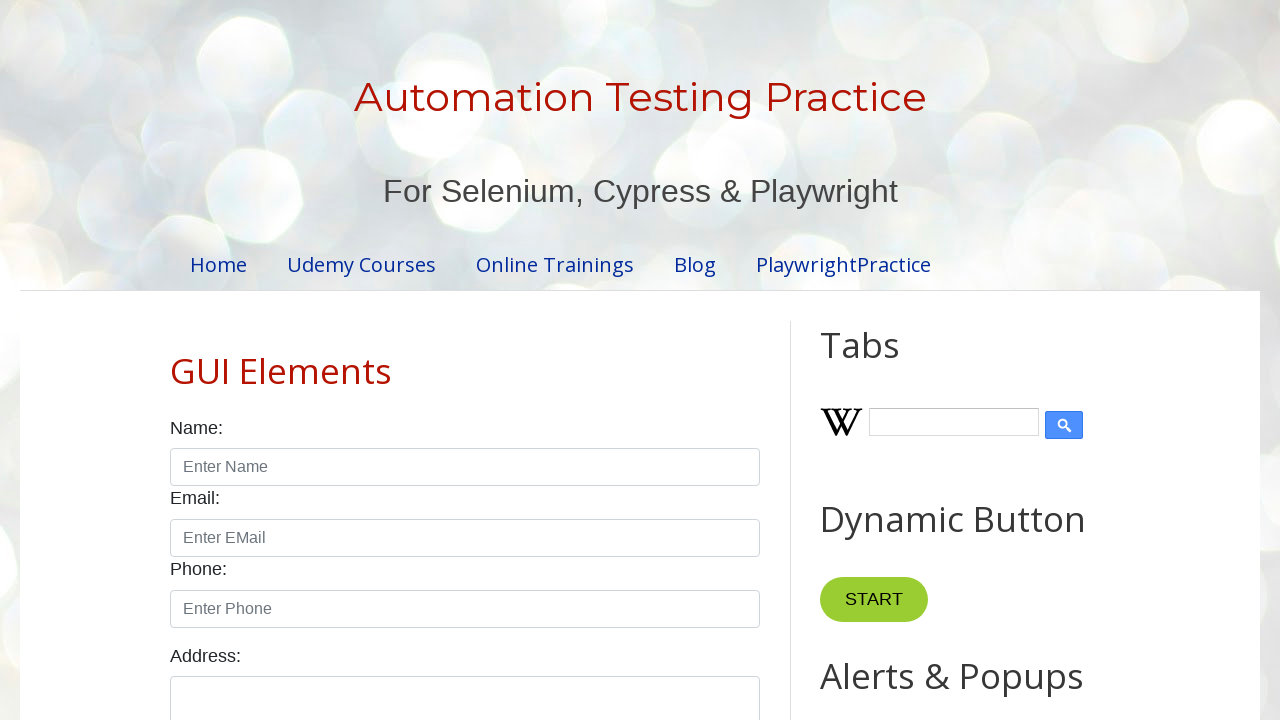

Retrieved book price from row 6: 2000
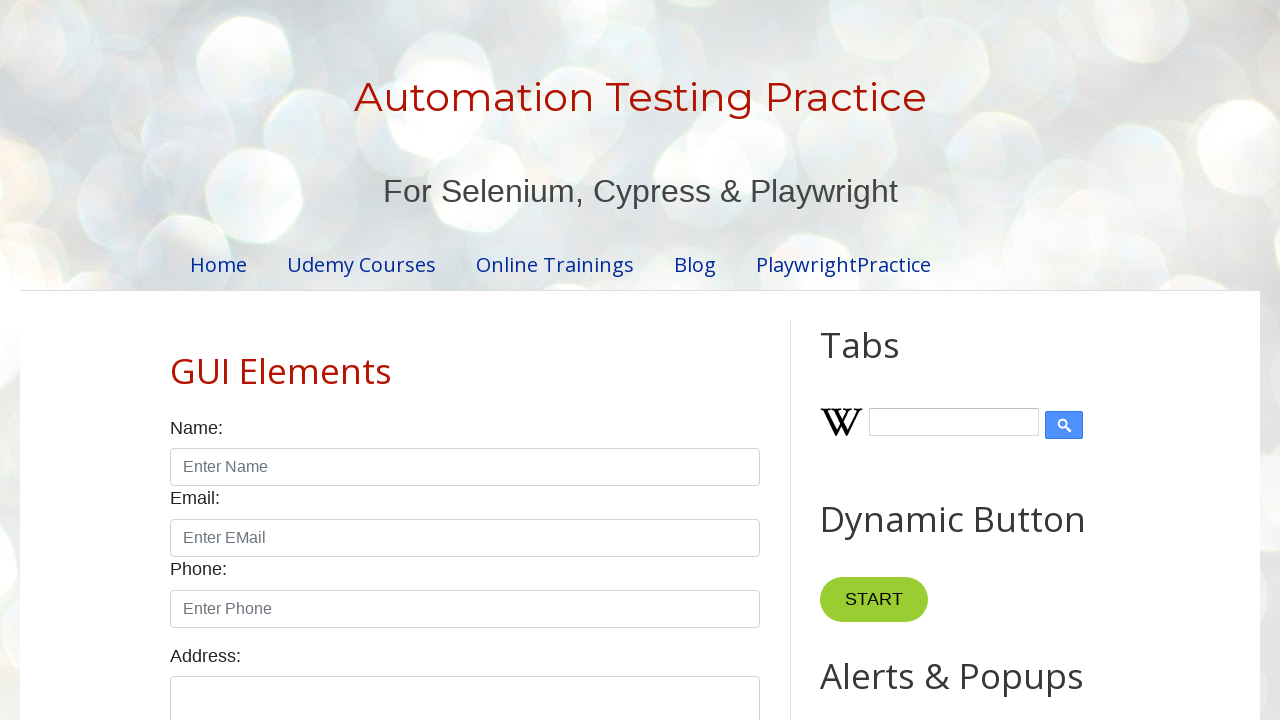

Retrieved book price from row 7: 1000
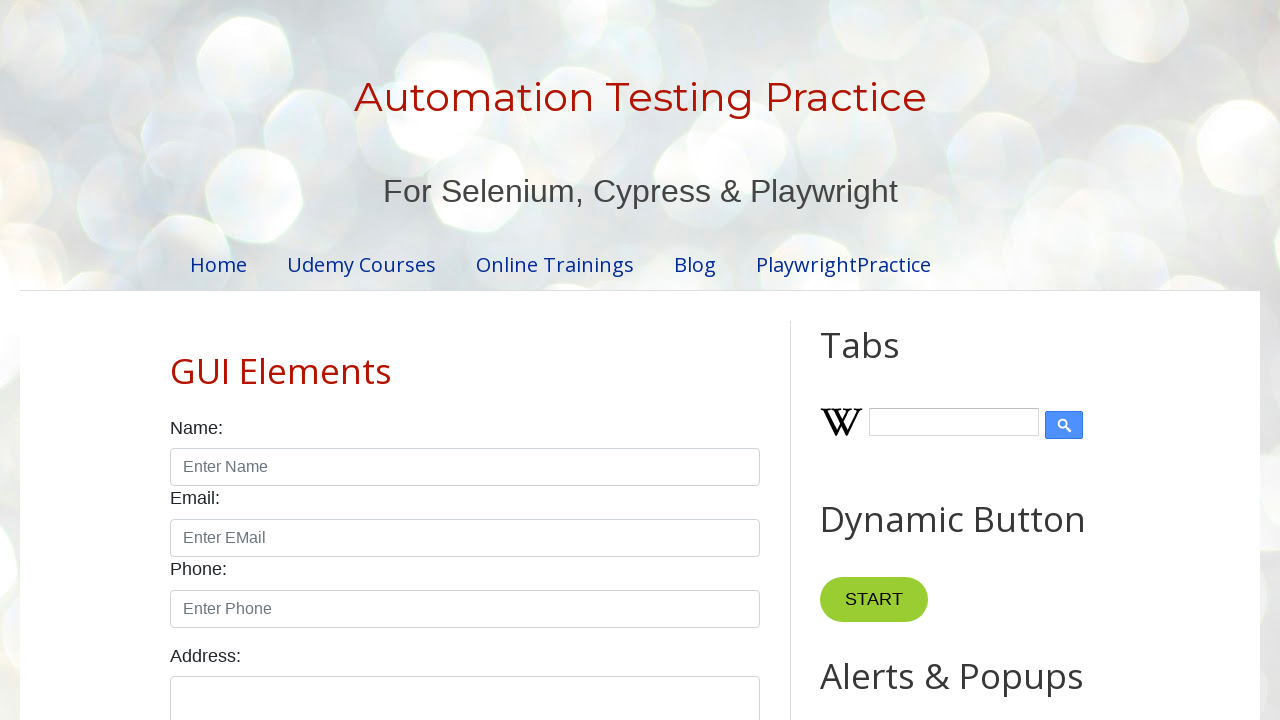

Calculated total price of all books: 7100
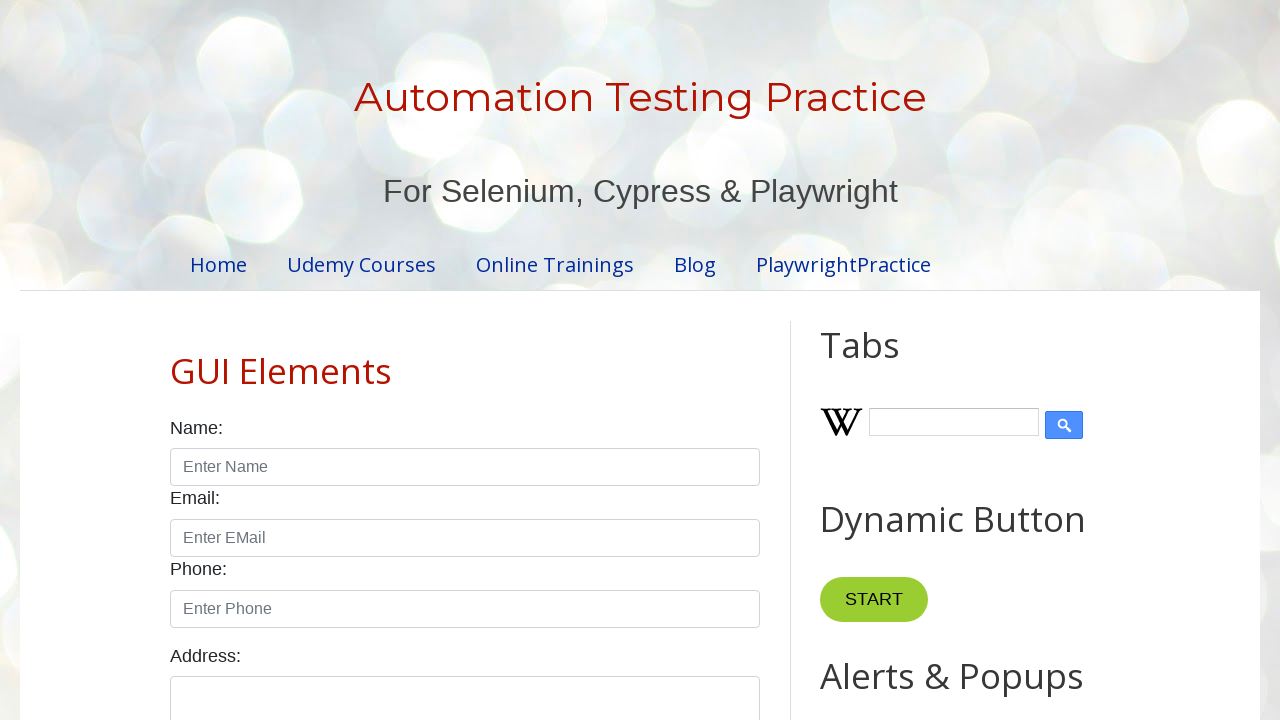

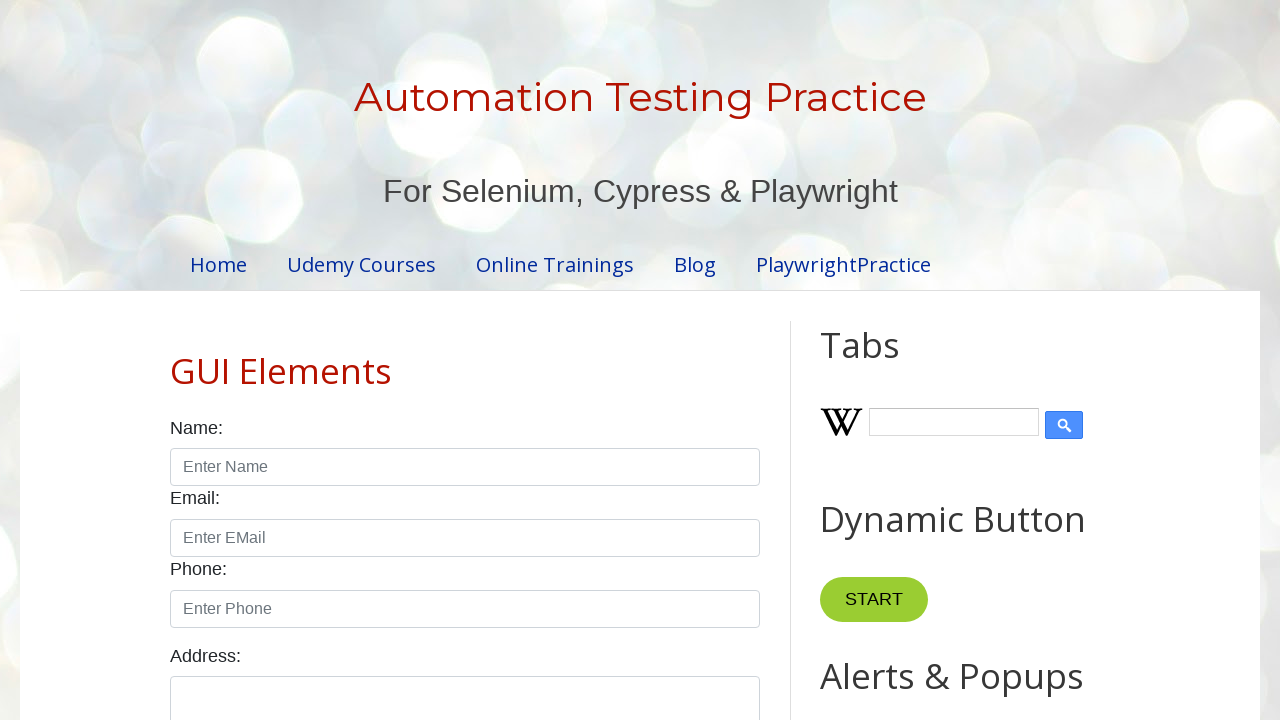